Tests AJAX button functionality by clicking a blue button and waiting for a green success message to appear after the AJAX request completes

Starting URL: http://uitestingplayground.com/ajax

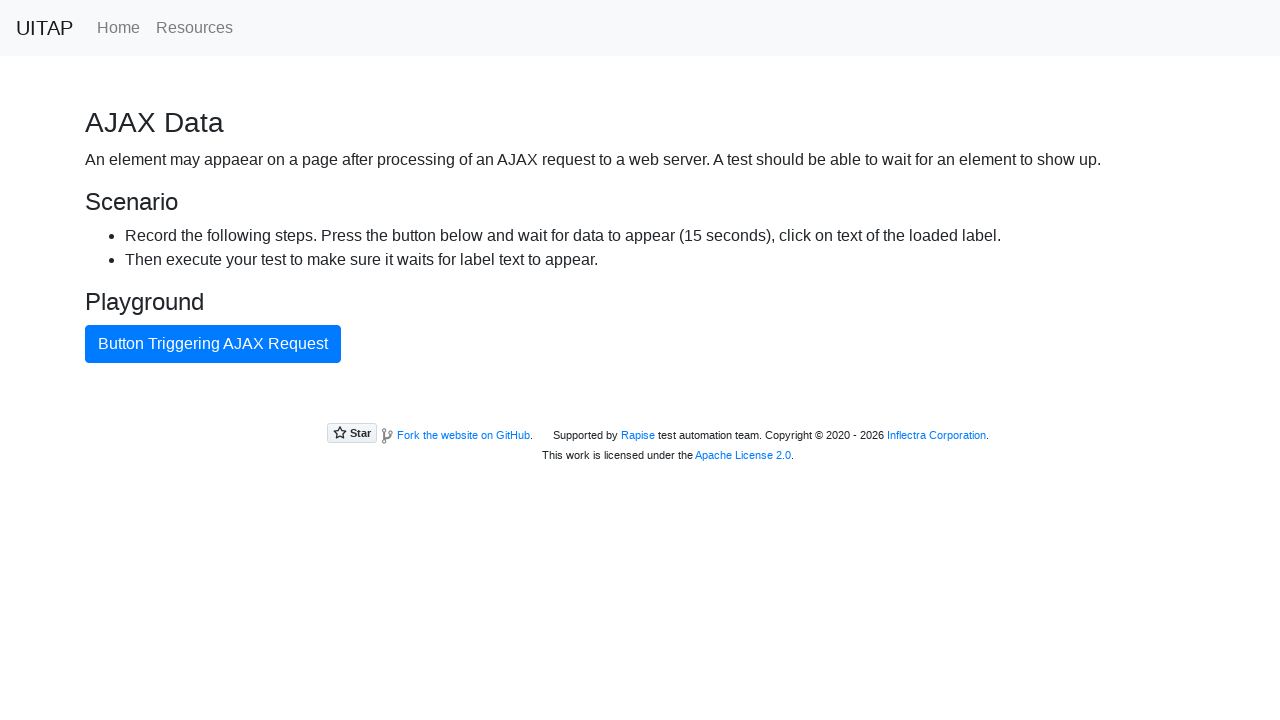

Clicked the blue AJAX button at (213, 344) on #ajaxButton
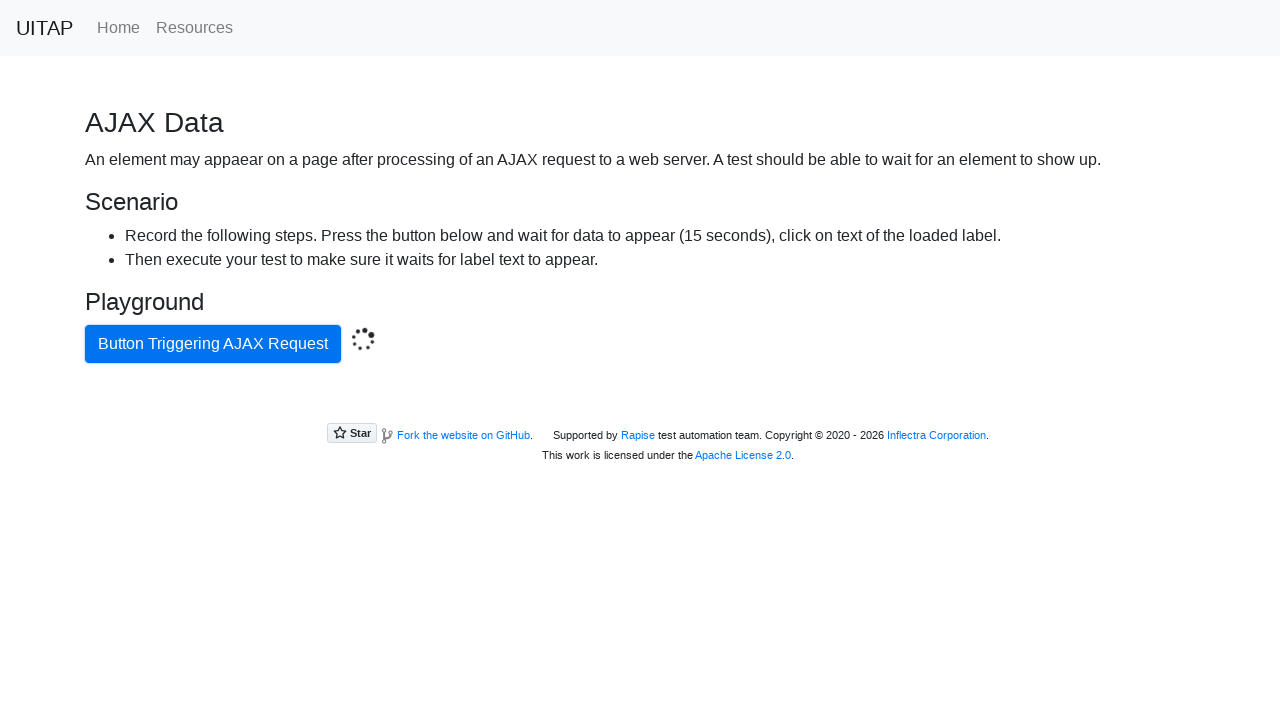

Green success message appeared after AJAX request completed
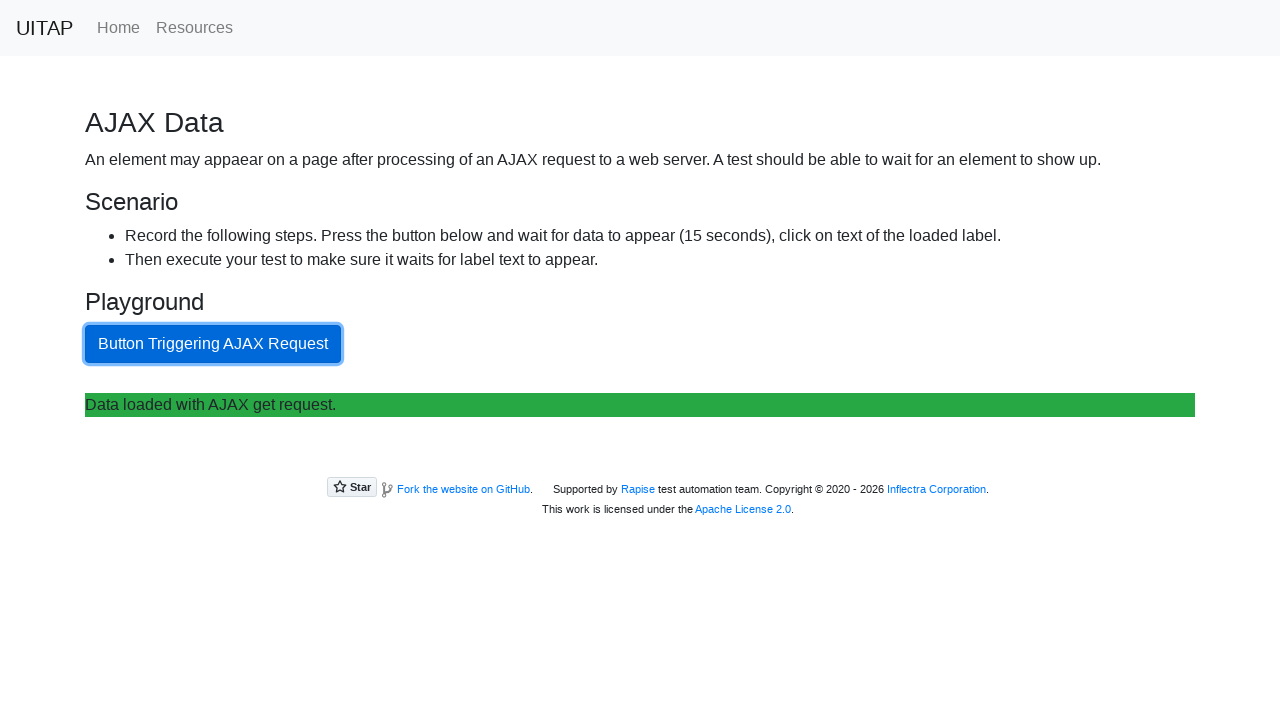

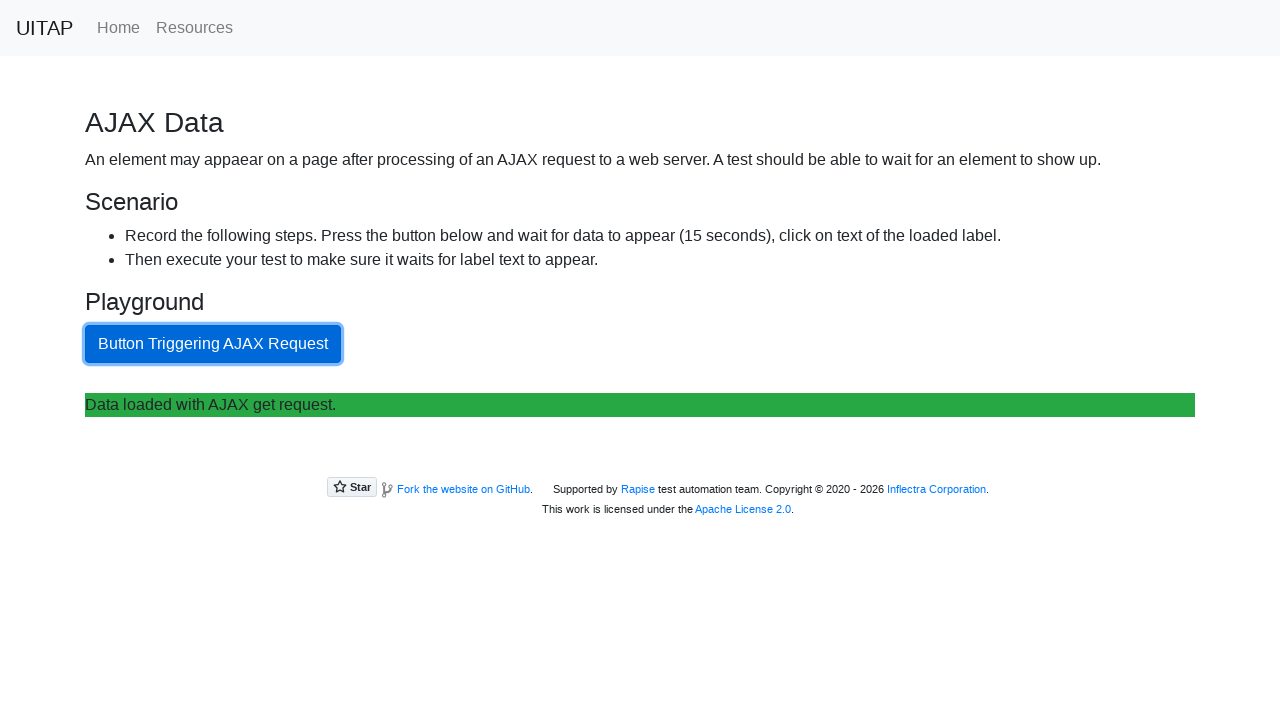